Scrolls down and selects the Reading hobby checkbox on the practice form.

Starting URL: https://demoqa.com/automation-practice-form

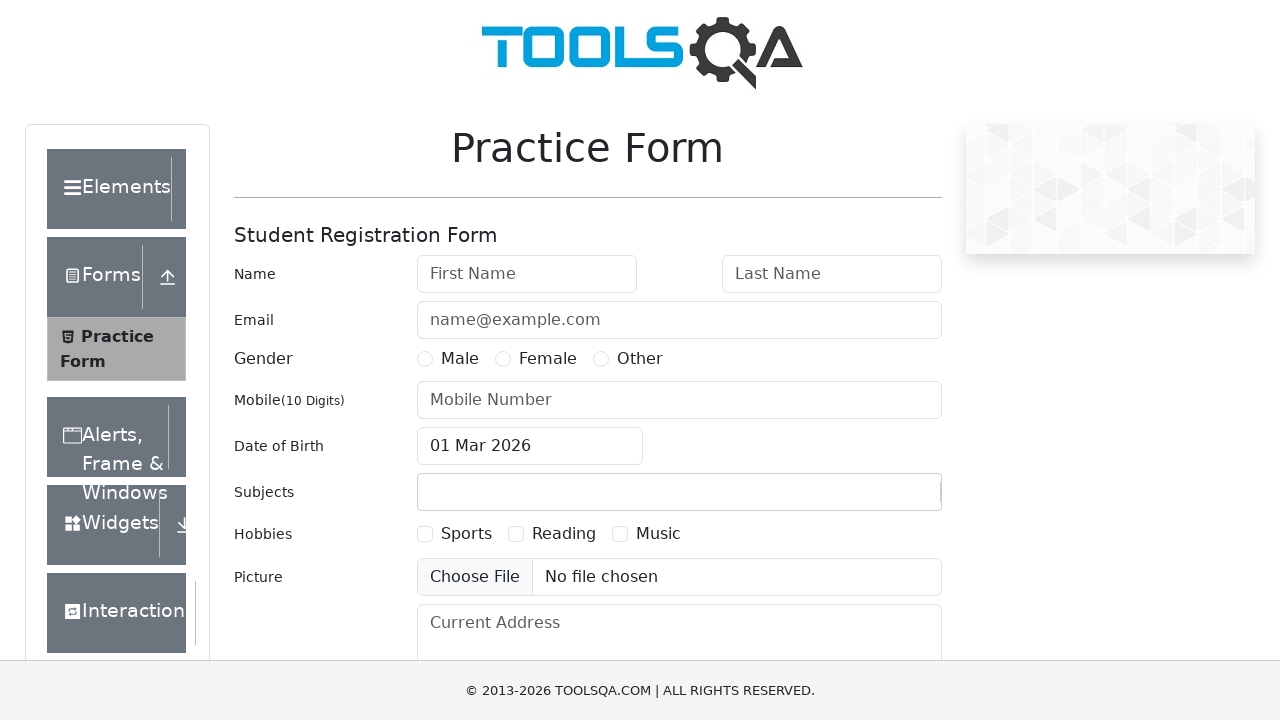

Scrolled down 250 pixels to reveal hobbies section
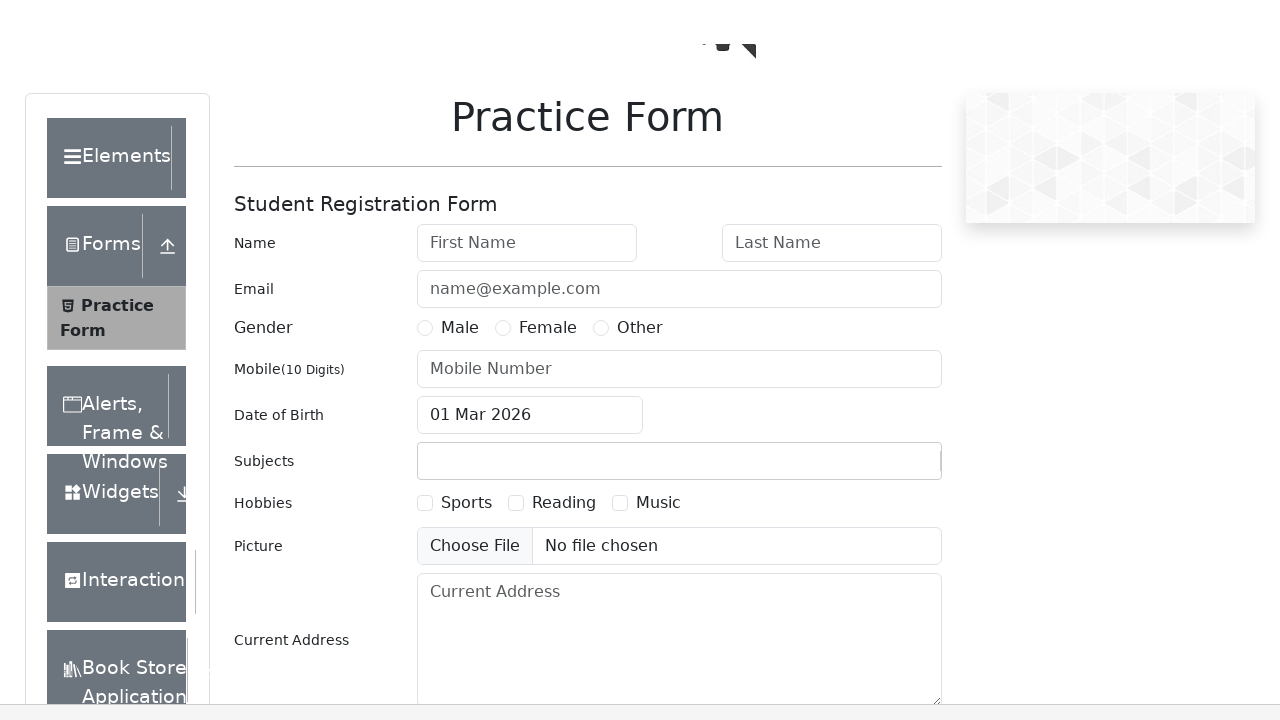

Selected the Reading hobby checkbox at (564, 284) on label[for='hobbies-checkbox-2']
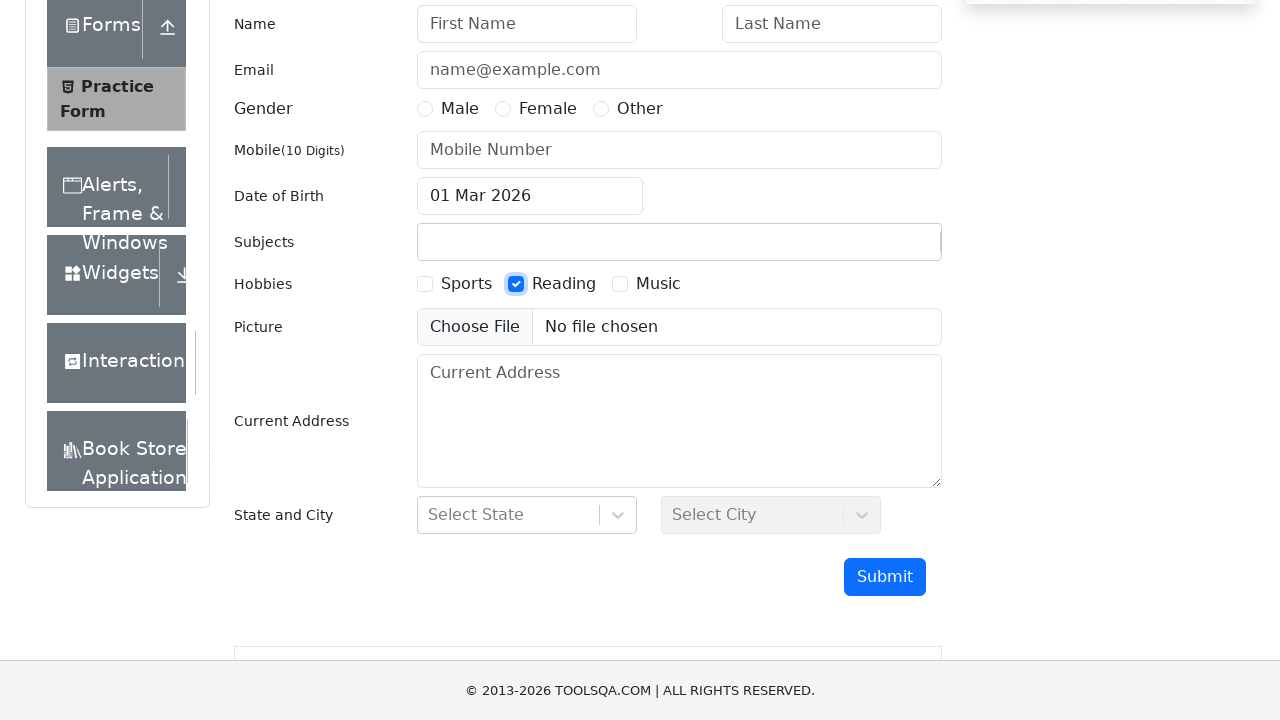

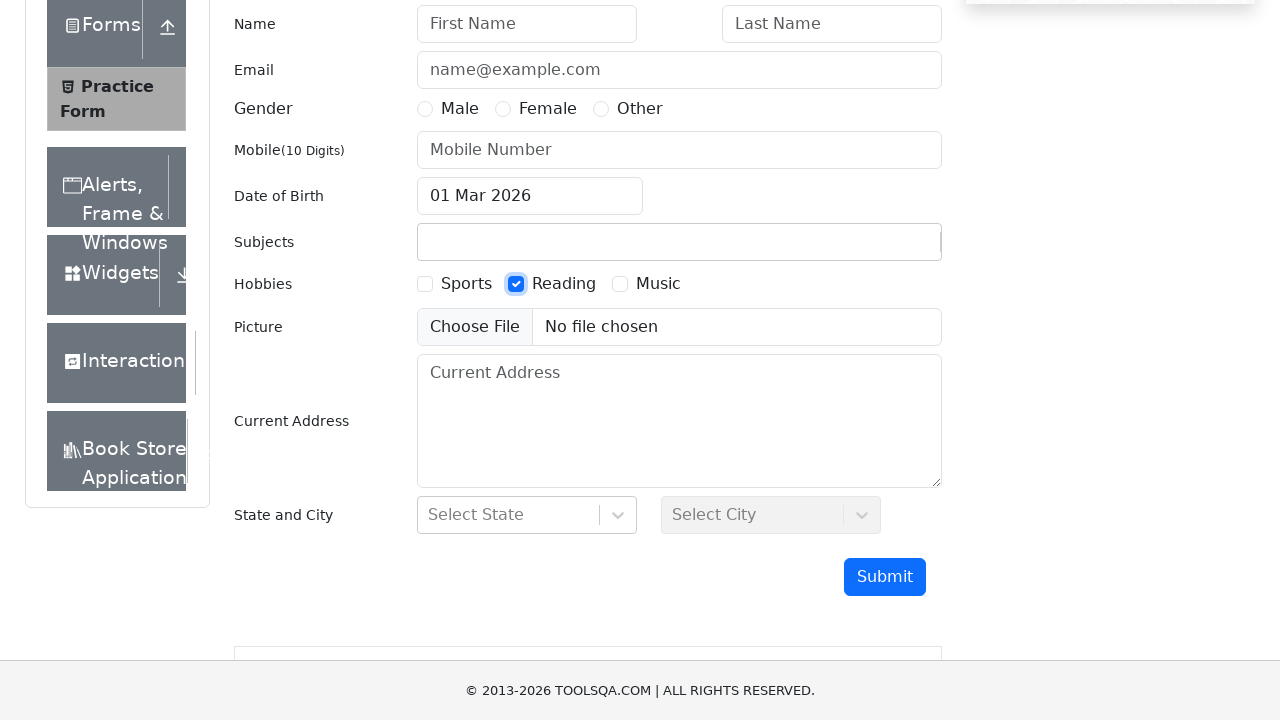